Tests creating a new paste on Pastebin by filling in the text content, setting expiration to 10 minutes, adding a title, and submitting the form

Starting URL: https://pastebin.com/

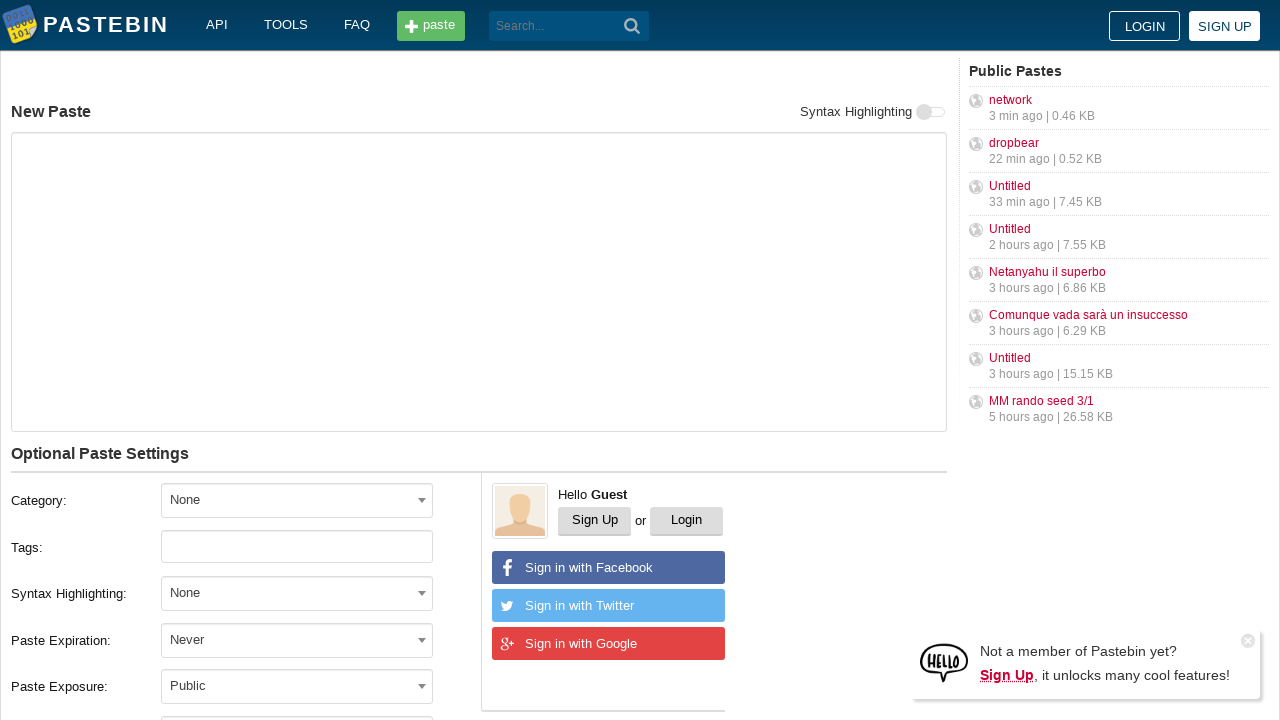

Filled paste content with 'Hello from WebDriver' on #postform-text
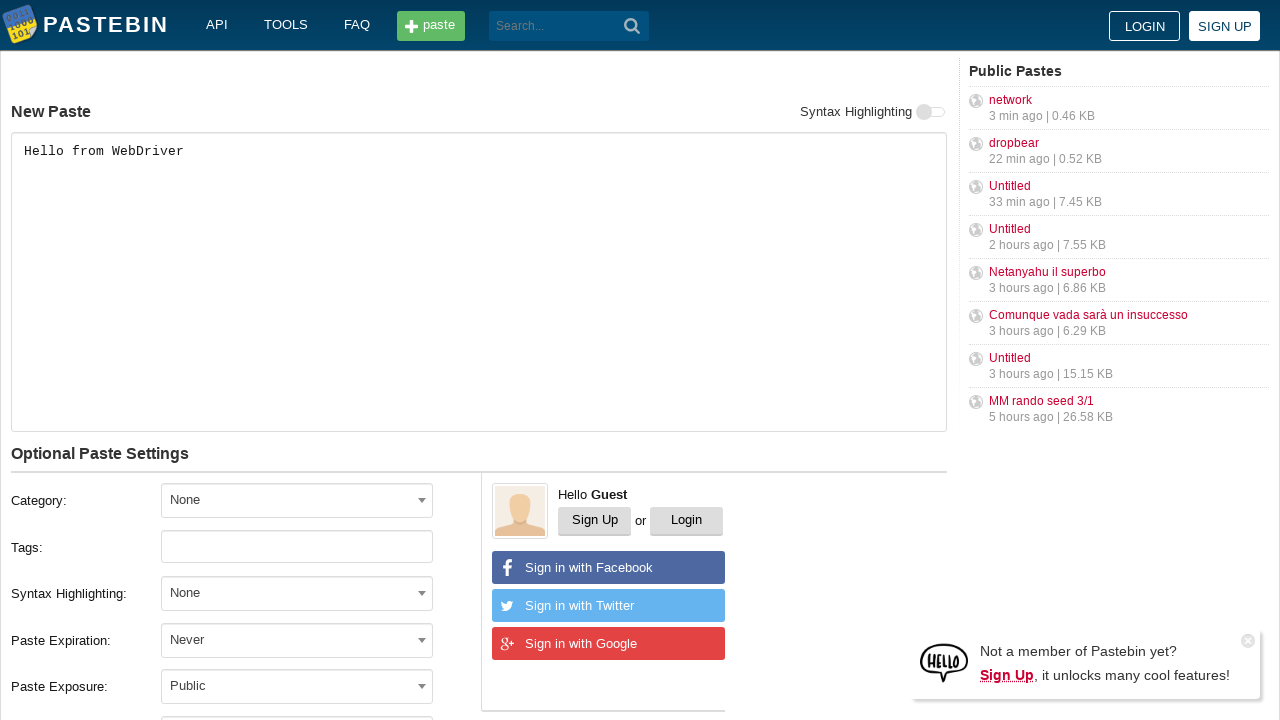

Clicked expiration dropdown to open it at (422, 640) on xpath=//*[@id='w0']/div[5]/div[1]/div[4]/div/span/span[1]/span/span[2]
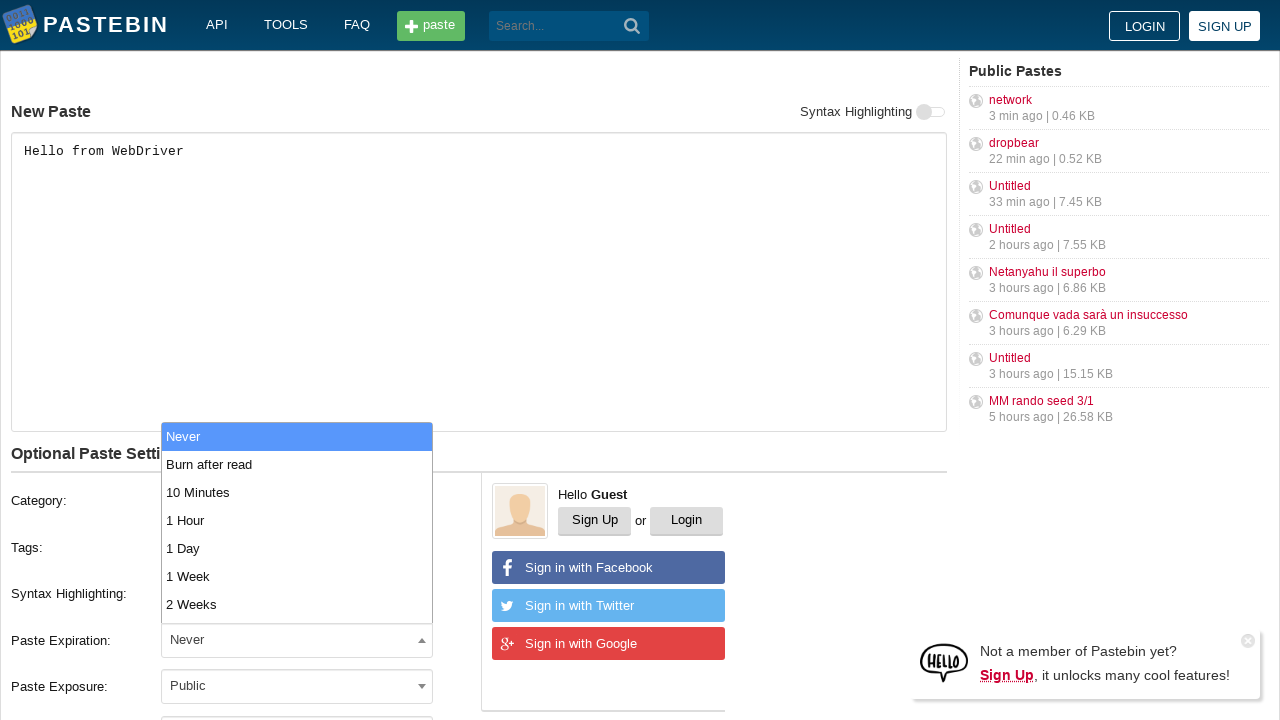

Selected '10 Minutes' expiration option at (297, 492) on xpath=//li[text()='10 Minutes']
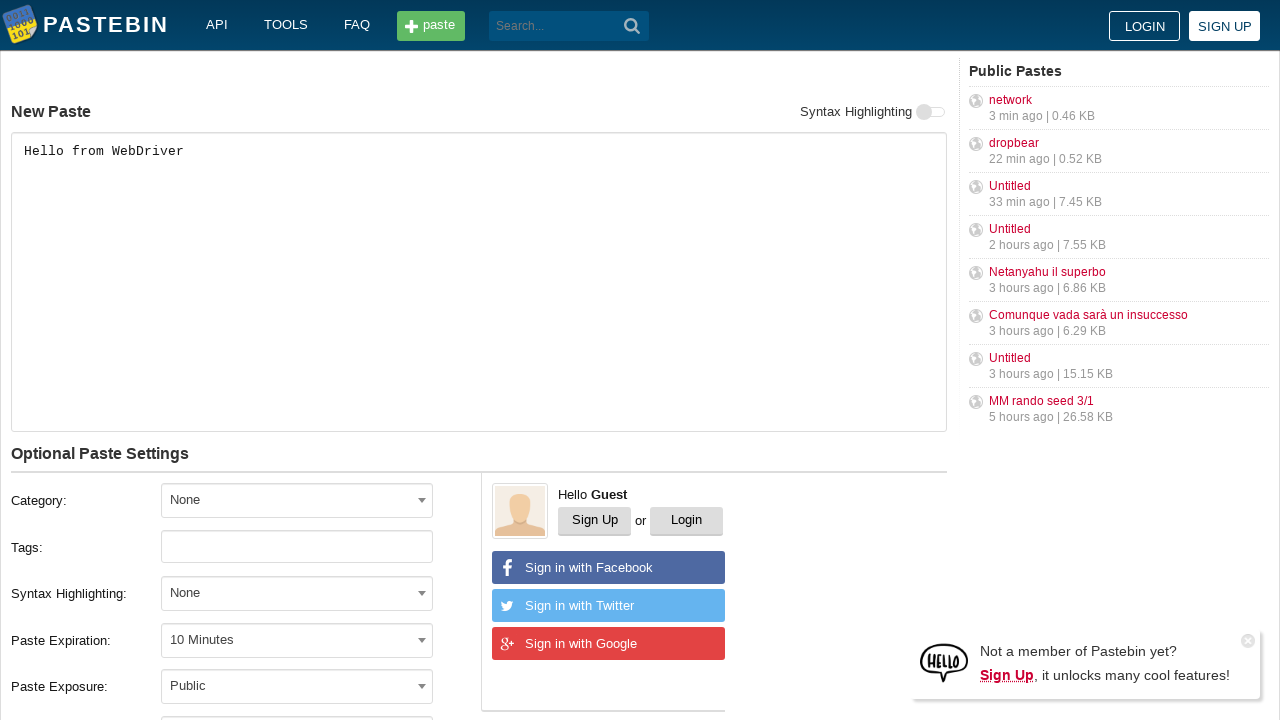

Filled paste title with 'helloweb' on #postform-name
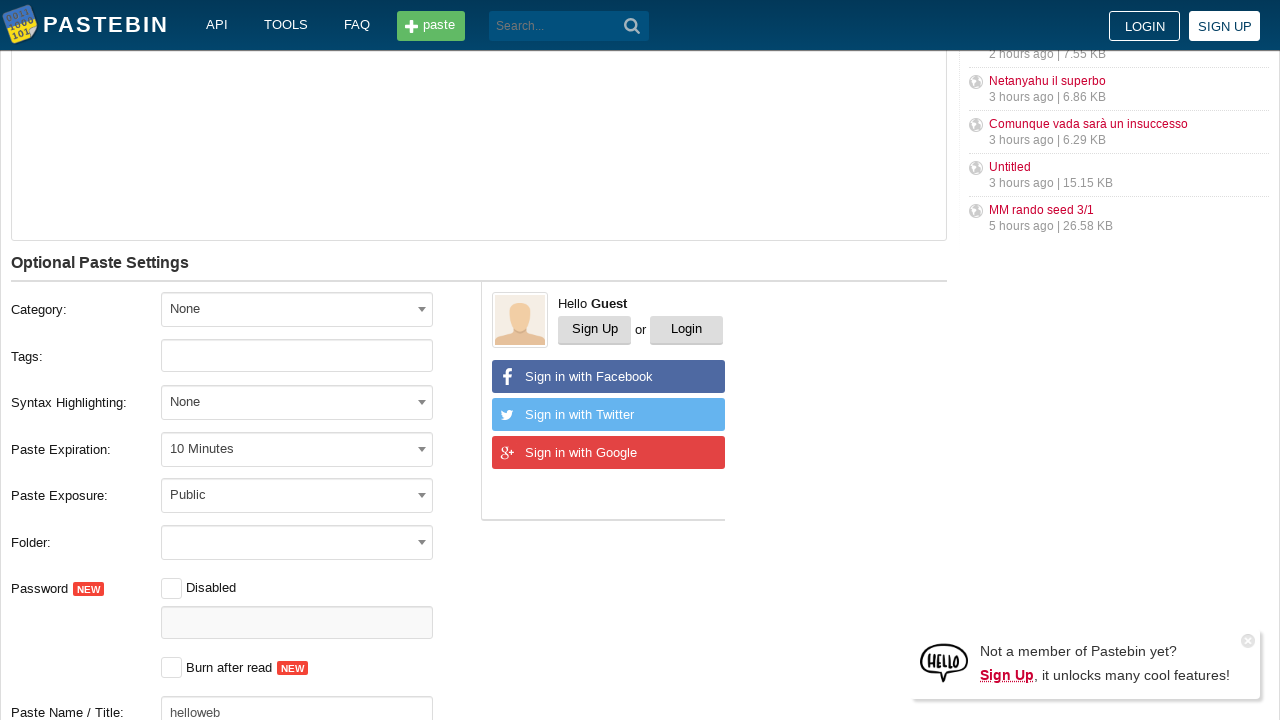

Clicked submit button to create the paste at (240, 400) on xpath=//*[@id='w0']/div[5]/div[1]/div[10]/button
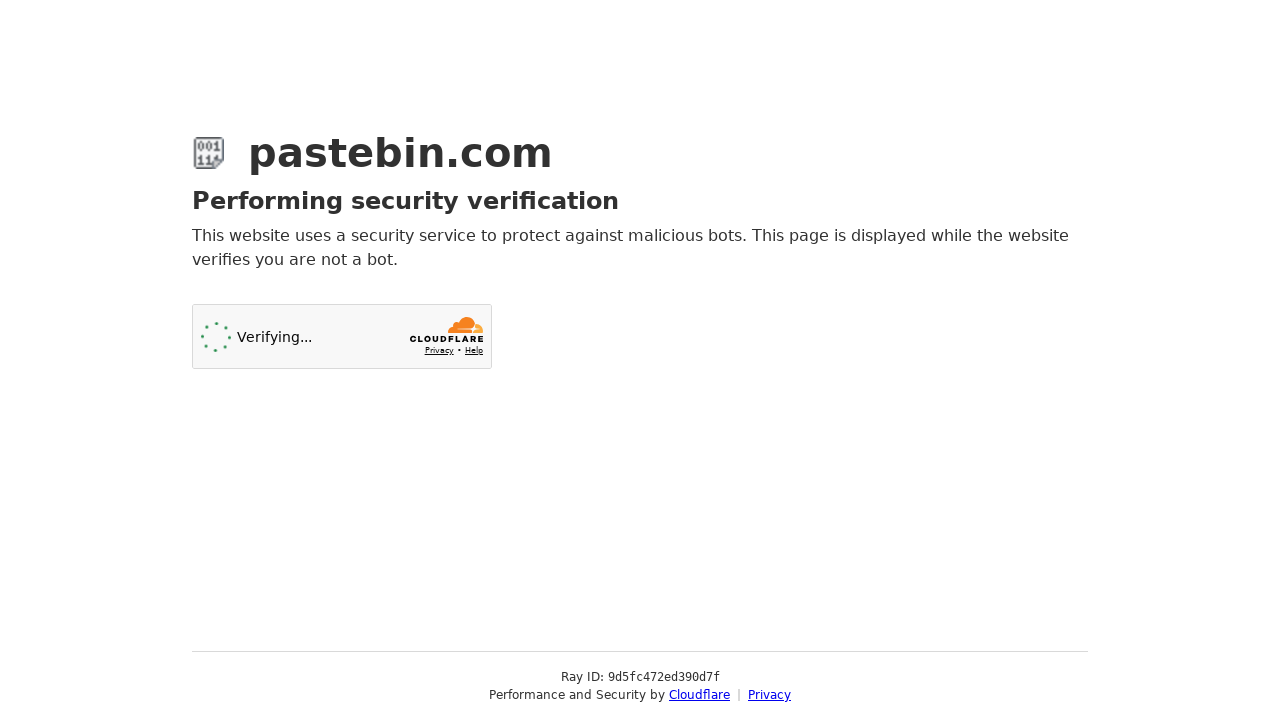

Page loaded and network requests completed
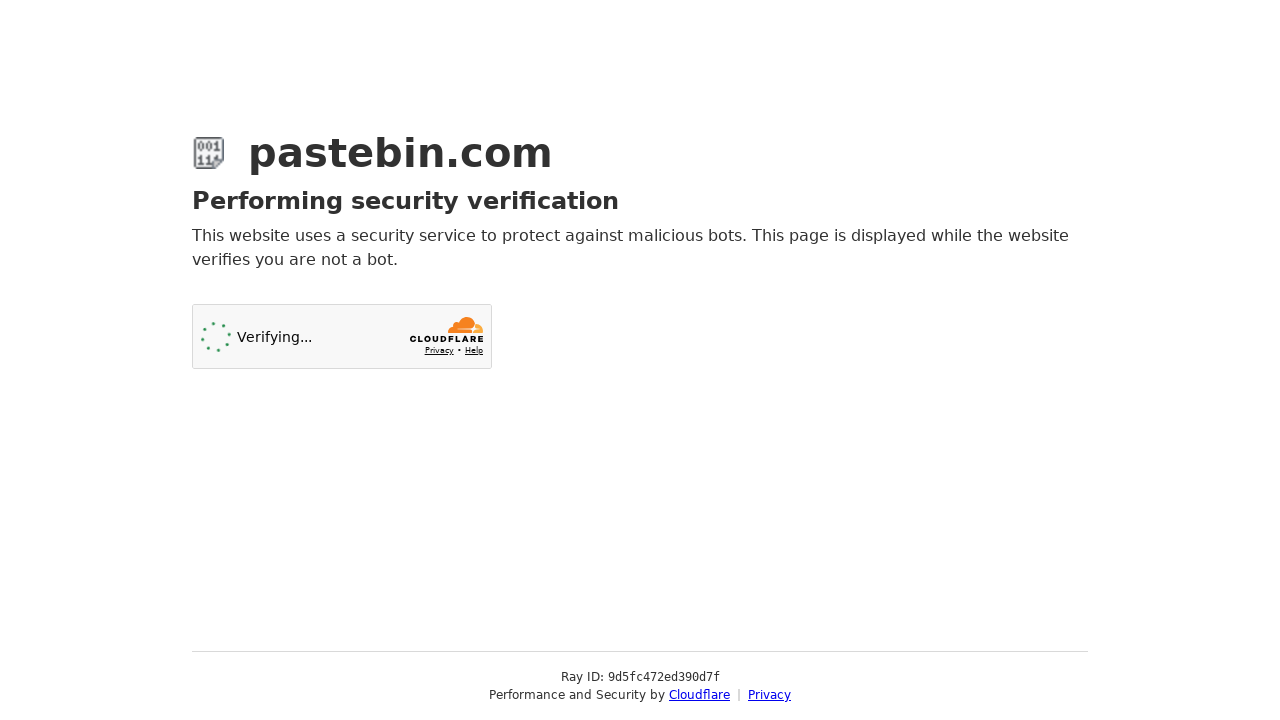

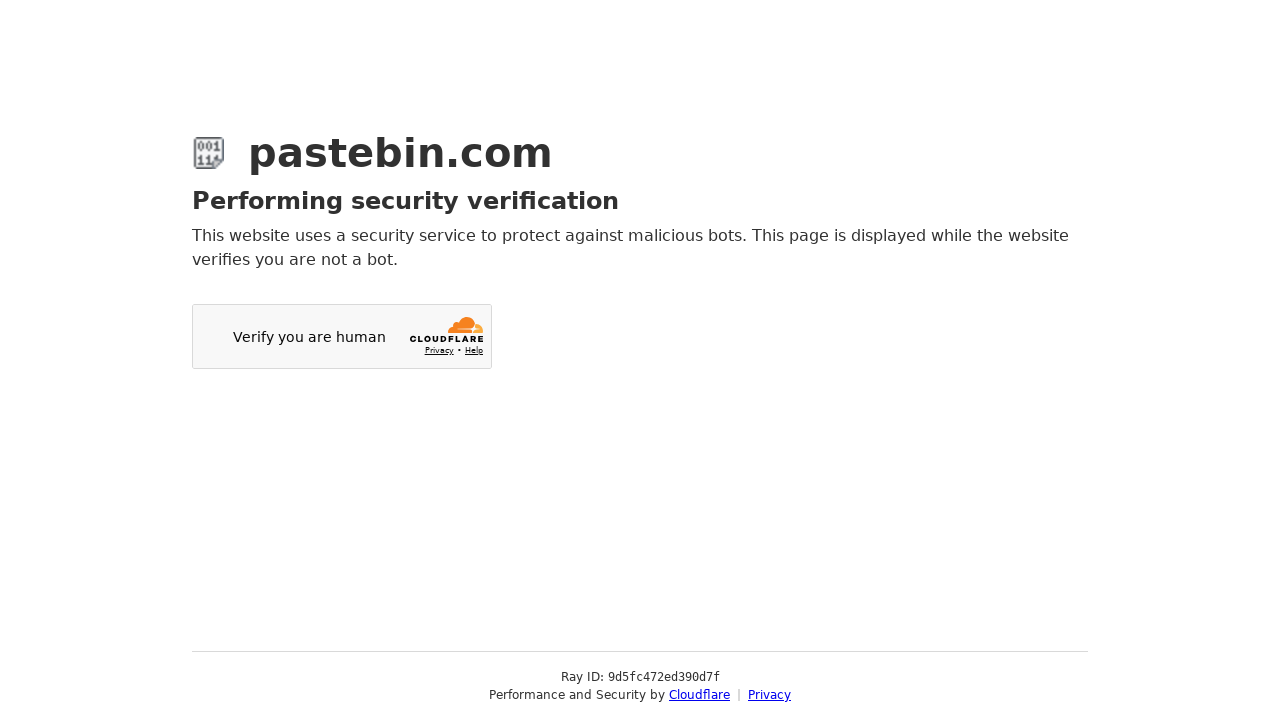